Creates multiple todo lists by entering random list names and submitting them with Enter key

Starting URL: https://eviltester.github.io/simpletodolist/todolists.html

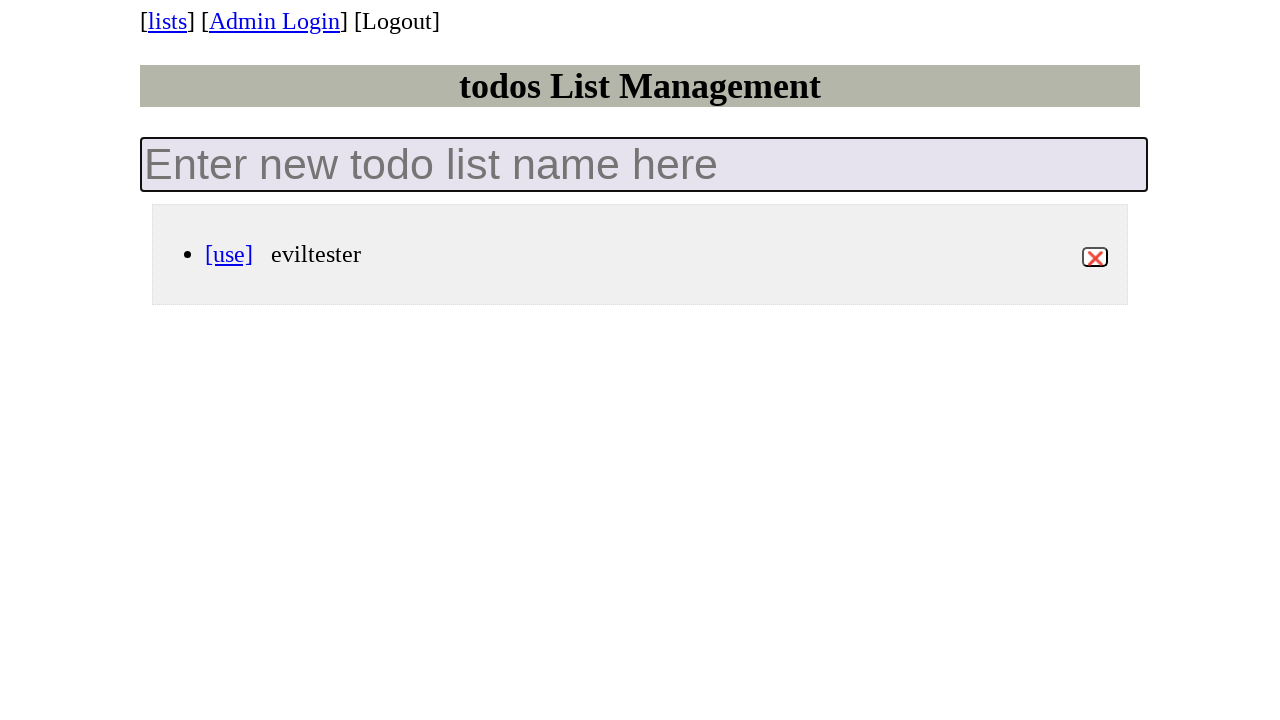

Filled new todo list input with 'Important-project-tasks-for-Q4' on .new-todo-list
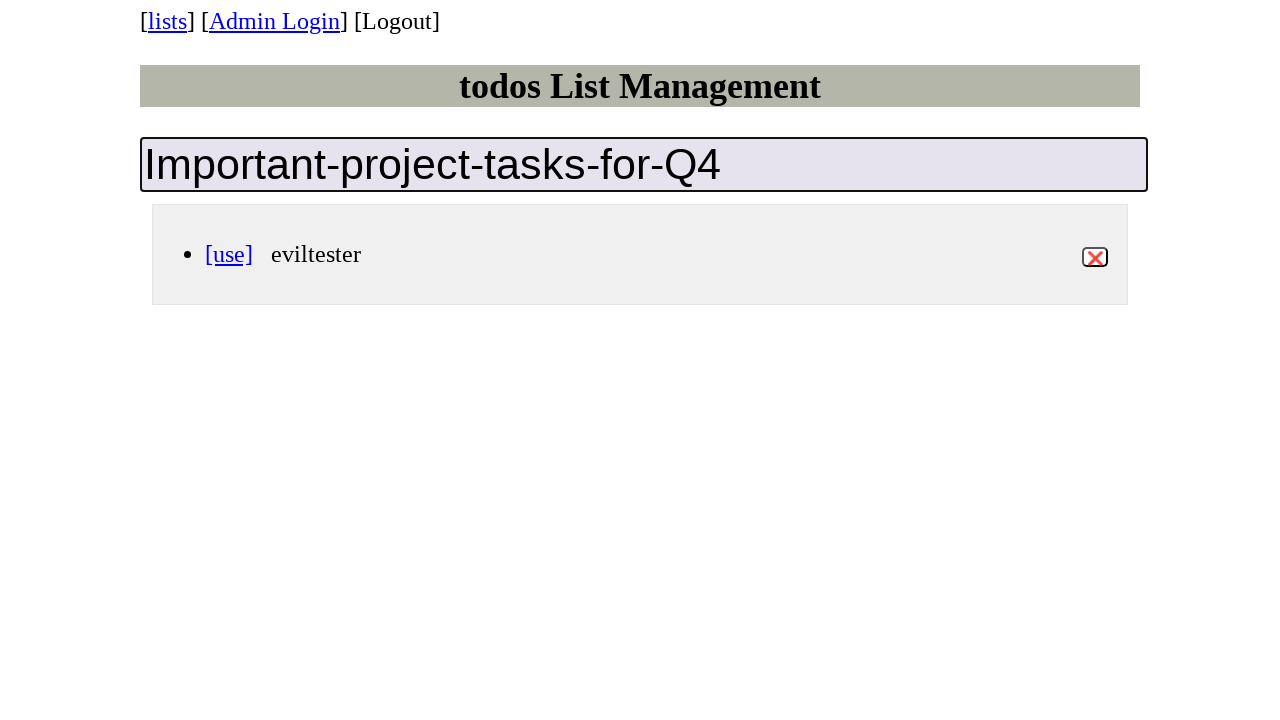

Pressed Enter to create first todo list on .new-todo-list
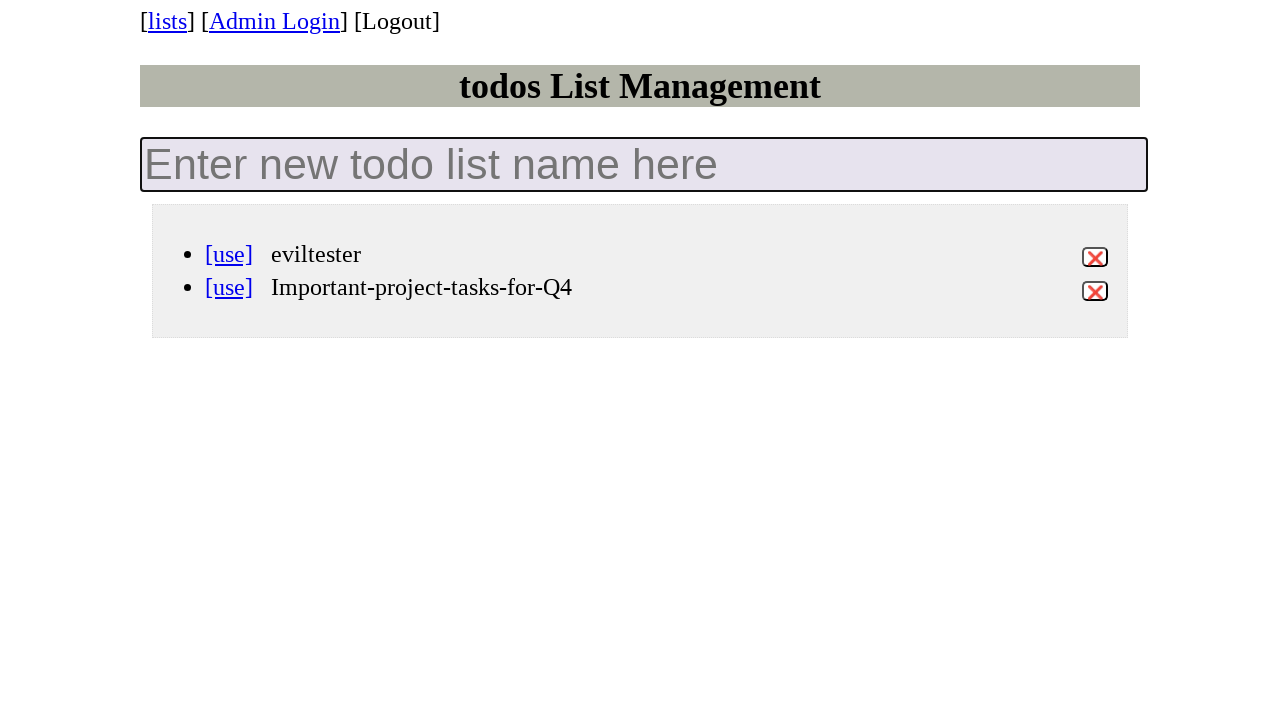

Filled new todo list input with 'Team-meeting-action-items' on .new-todo-list
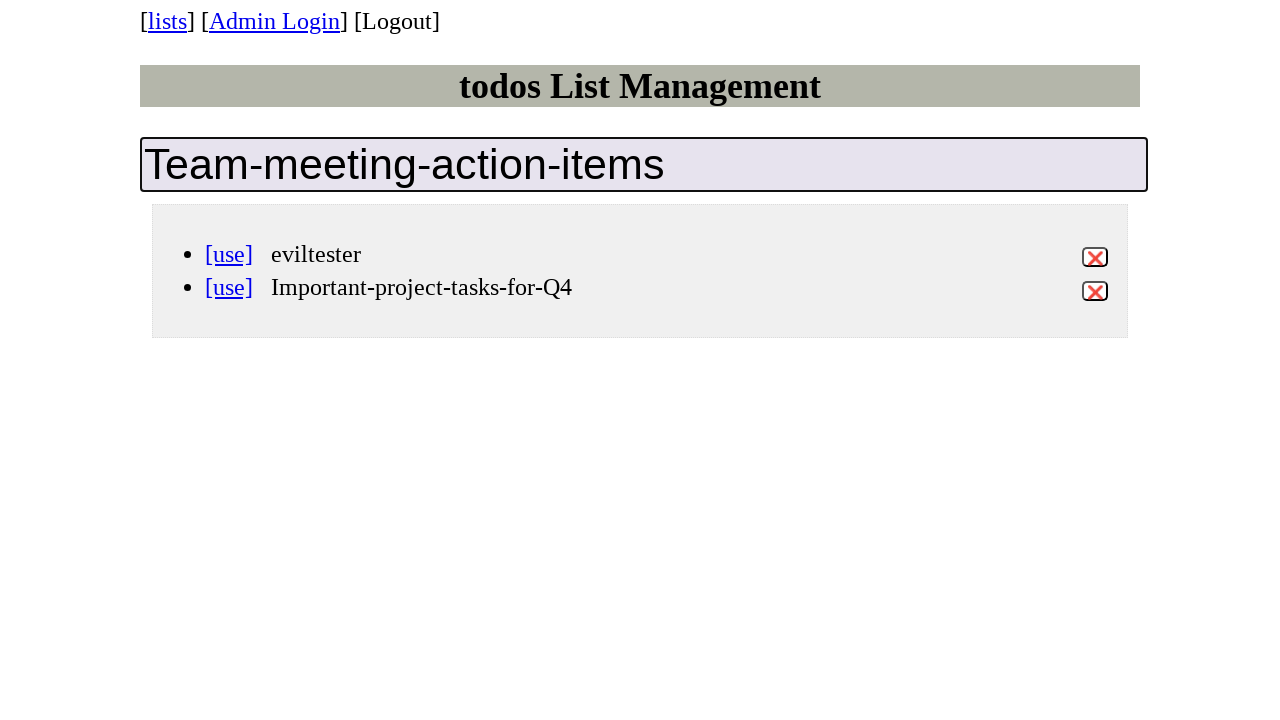

Pressed Enter to create todo list 'Team-meeting-action-items' on .new-todo-list
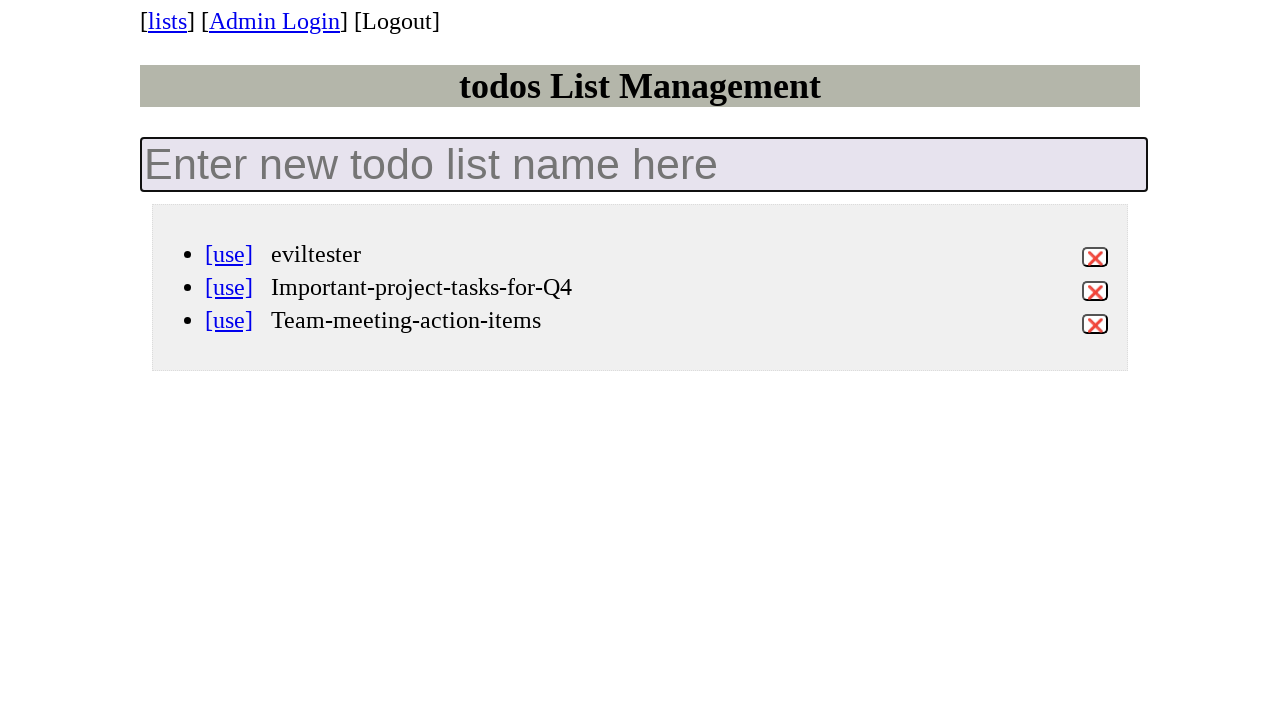

Filled new todo list input with 'Grocery-shopping-list-weekly' on .new-todo-list
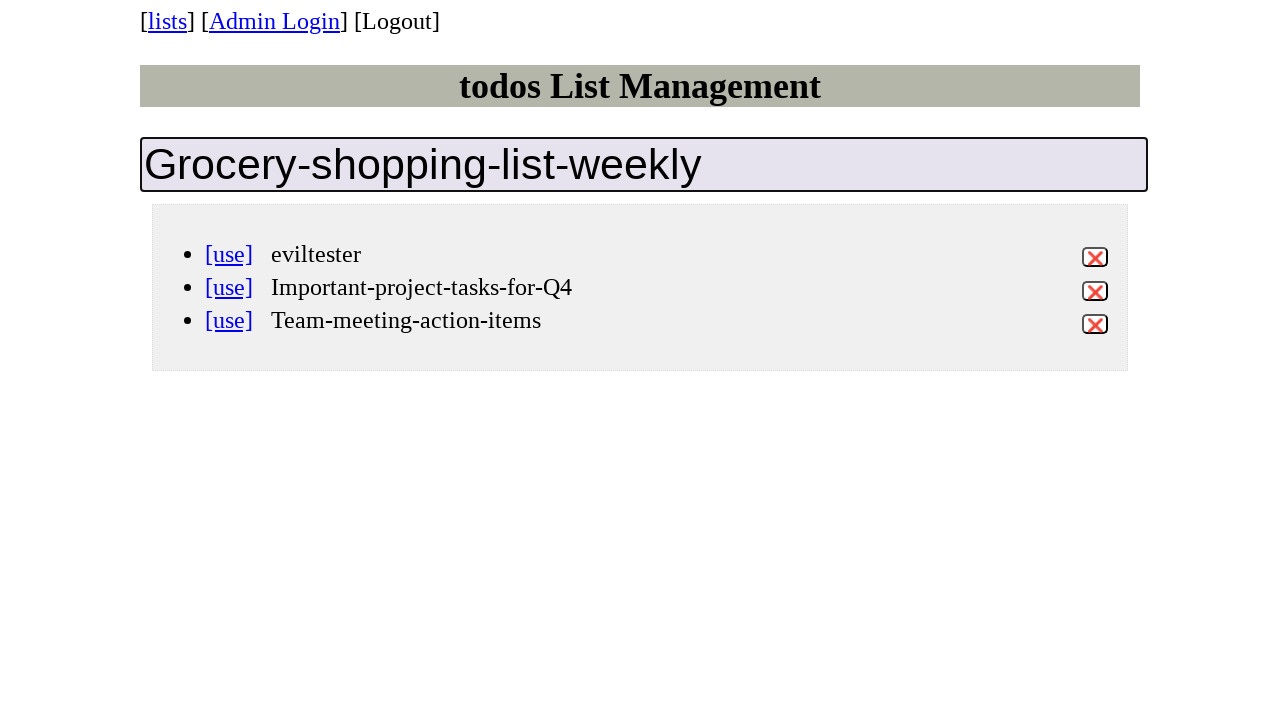

Pressed Enter to create todo list 'Grocery-shopping-list-weekly' on .new-todo-list
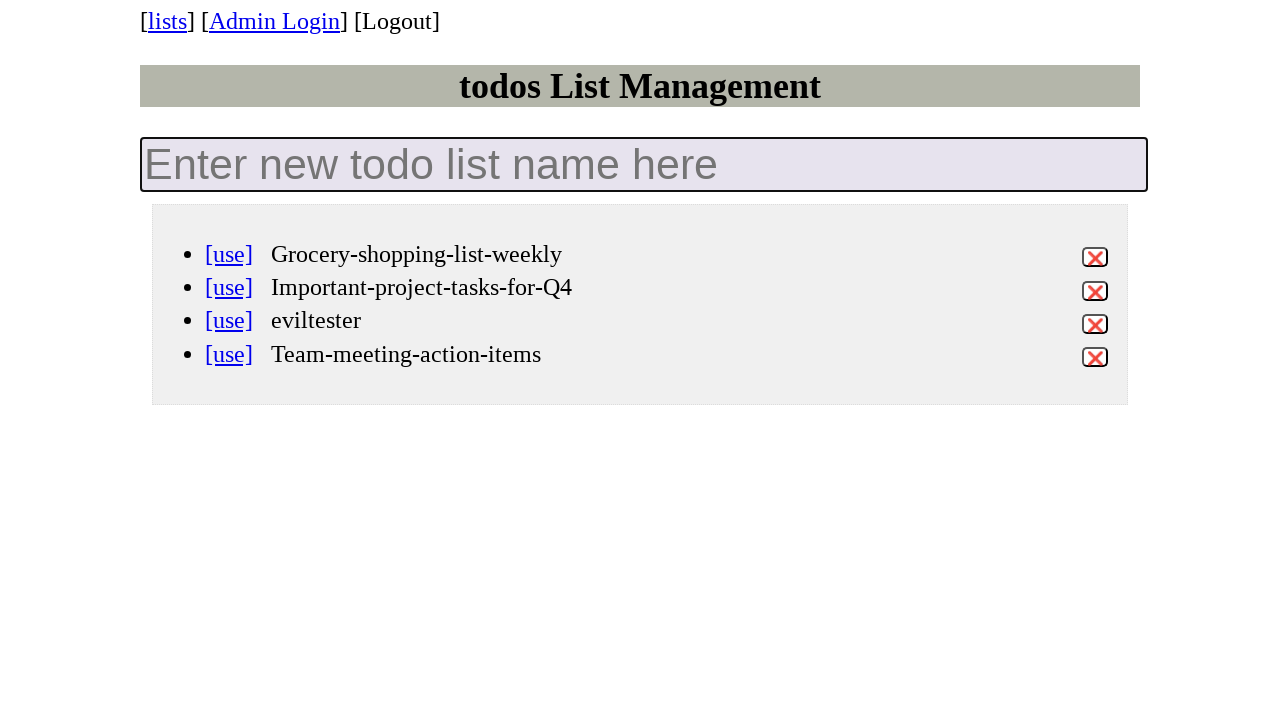

Filled new todo list input with 'Book-reading-goals-2024' on .new-todo-list
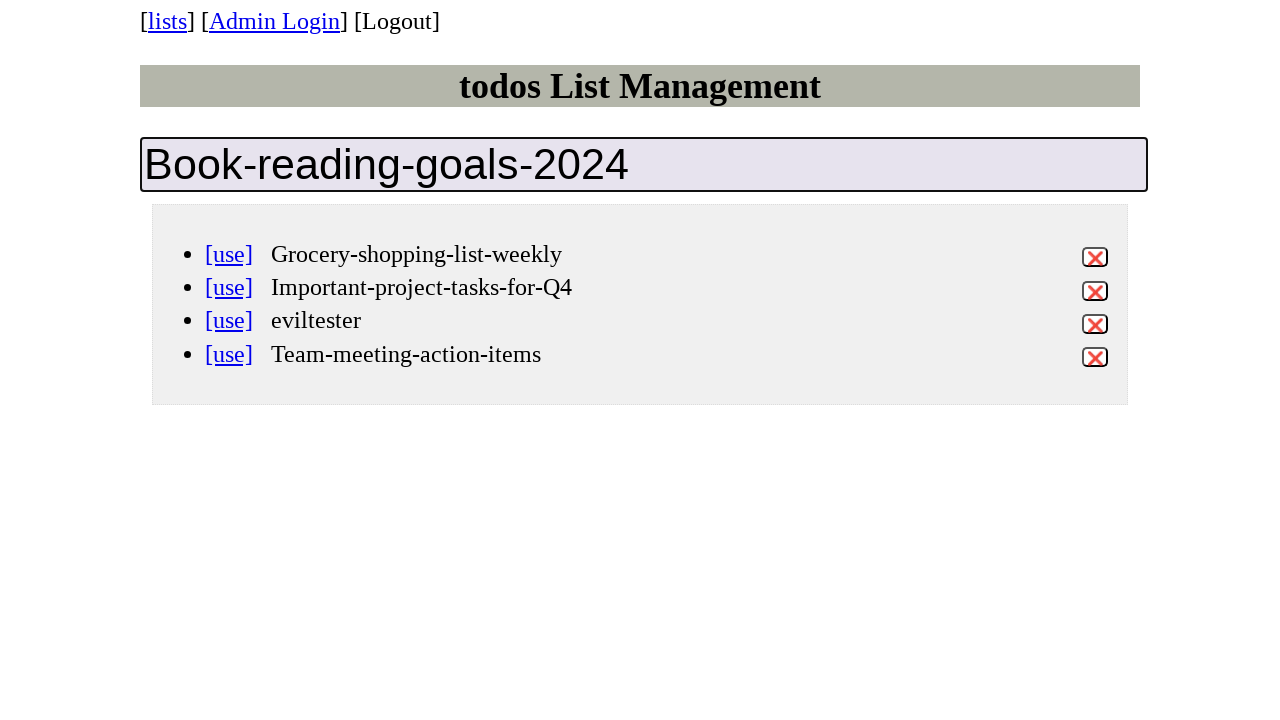

Pressed Enter to create todo list 'Book-reading-goals-2024' on .new-todo-list
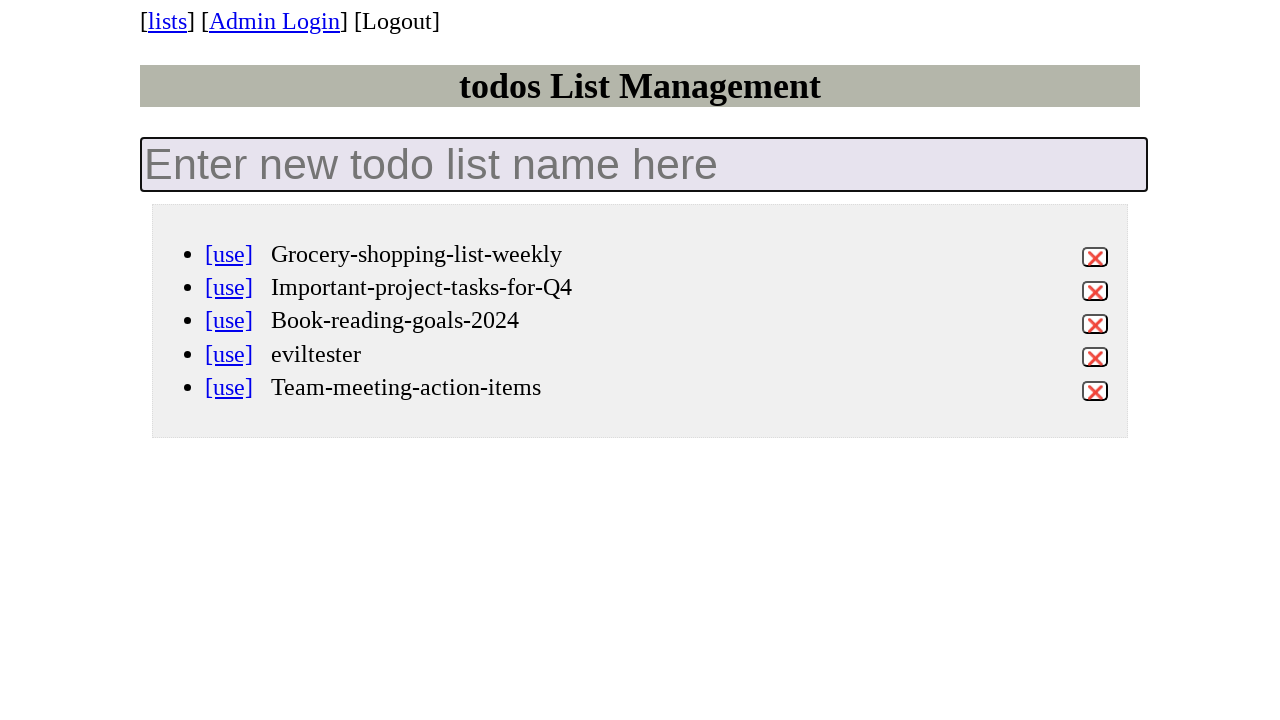

Filled new todo list input with 'Fitness-routine-checklist' on .new-todo-list
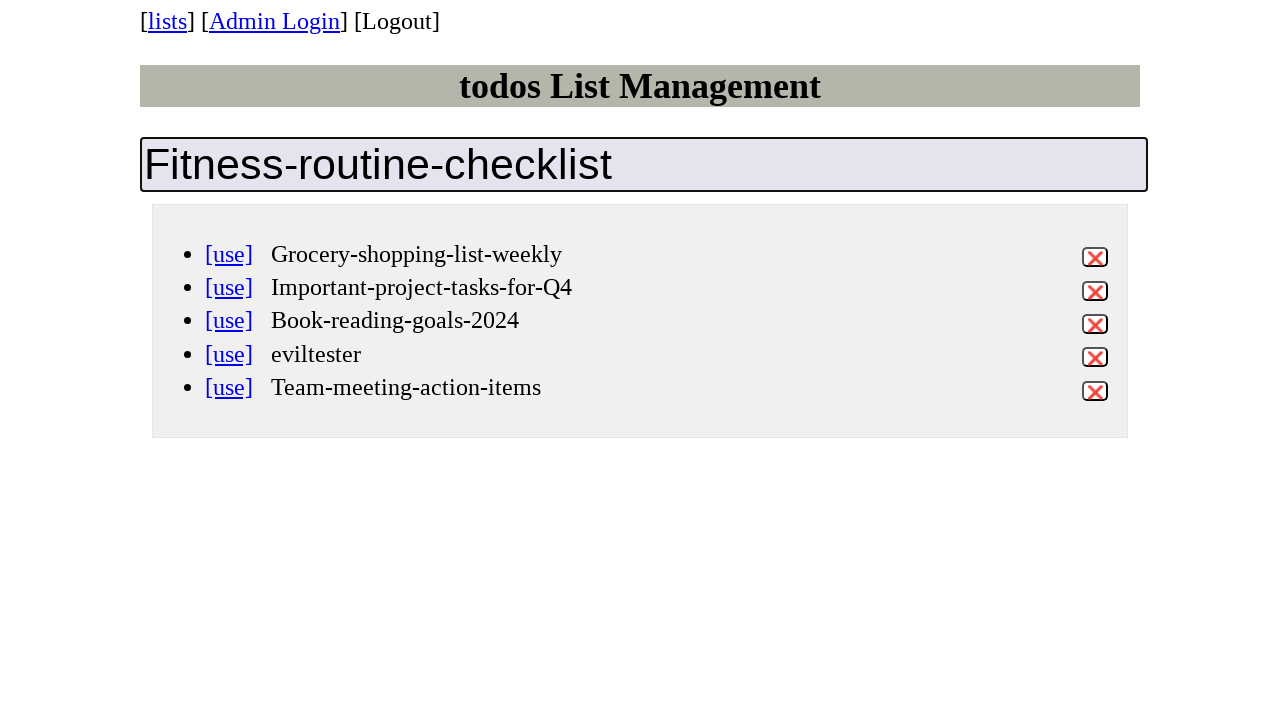

Pressed Enter to create todo list 'Fitness-routine-checklist' on .new-todo-list
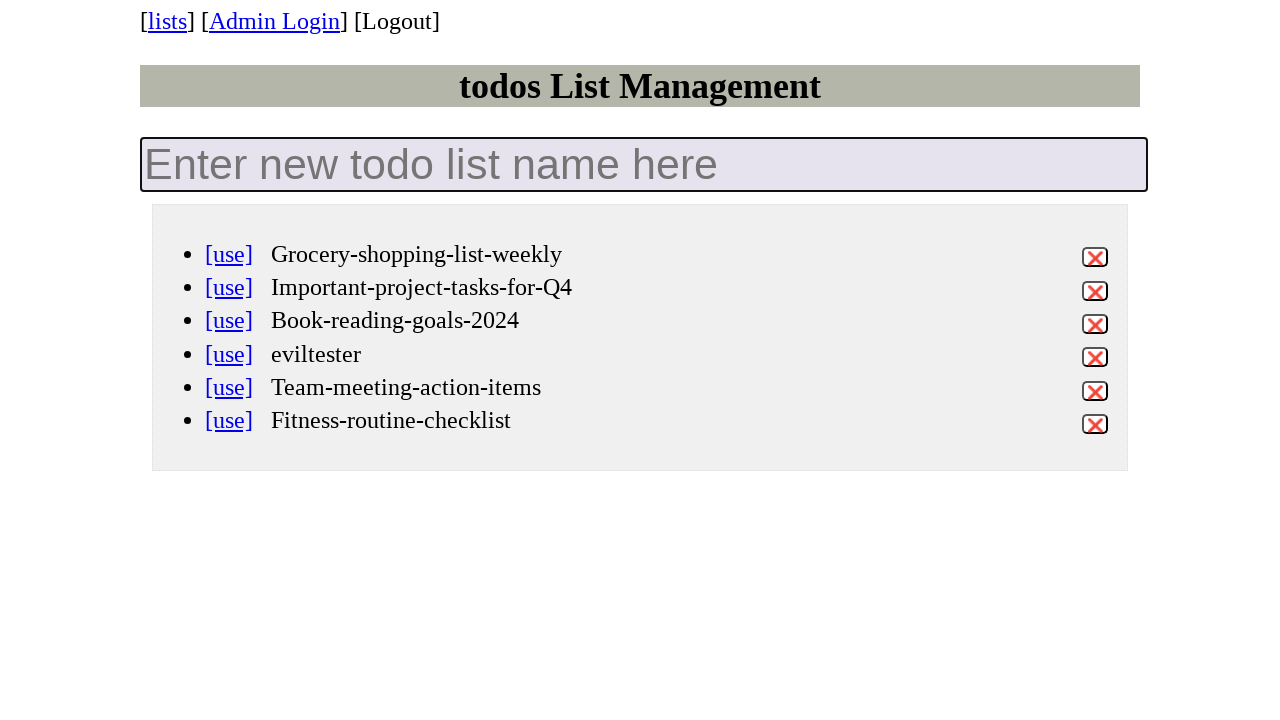

Filled new todo list input with 'Home-improvement-projects' on .new-todo-list
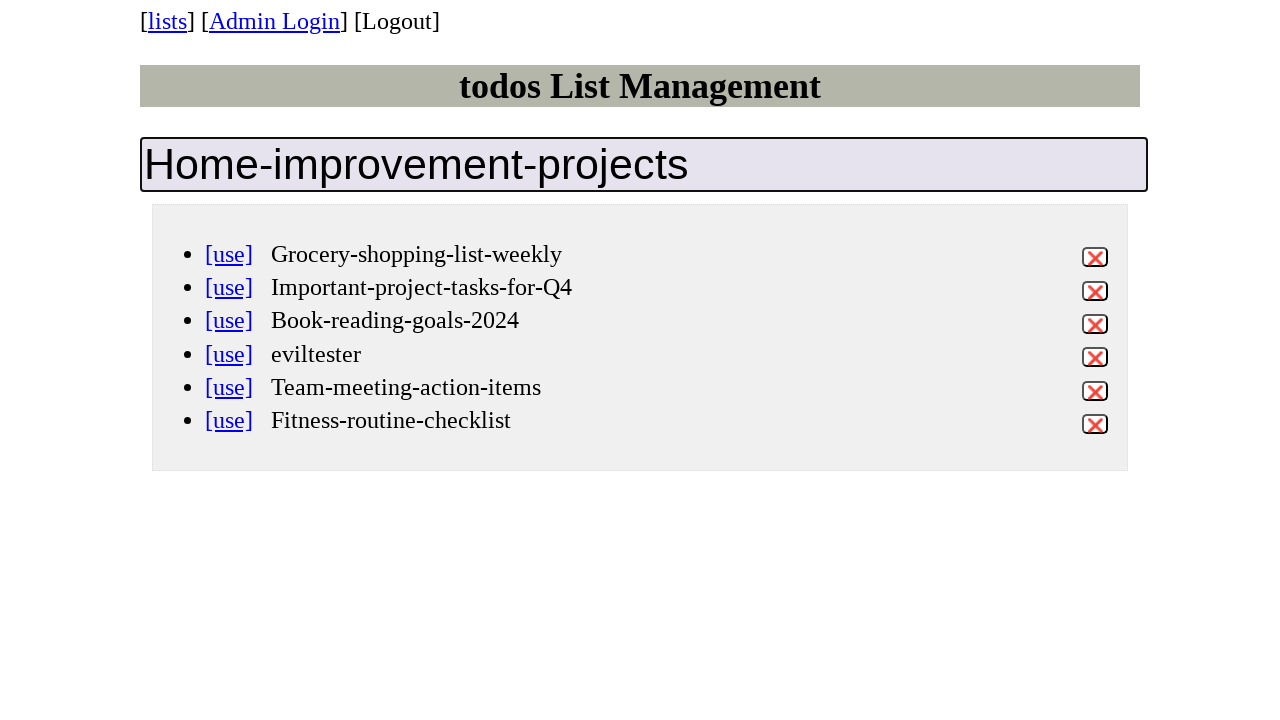

Pressed Enter to create todo list 'Home-improvement-projects' on .new-todo-list
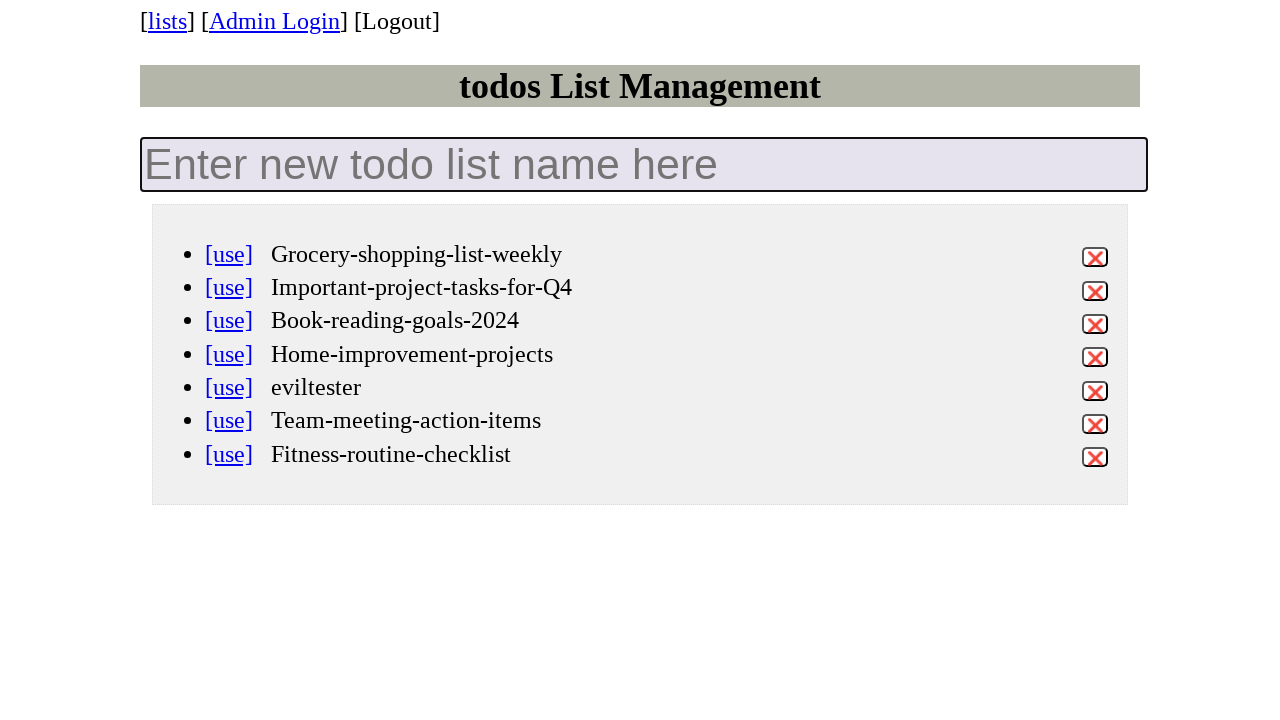

Filled new todo list input with 'Birthday-party-planning' on .new-todo-list
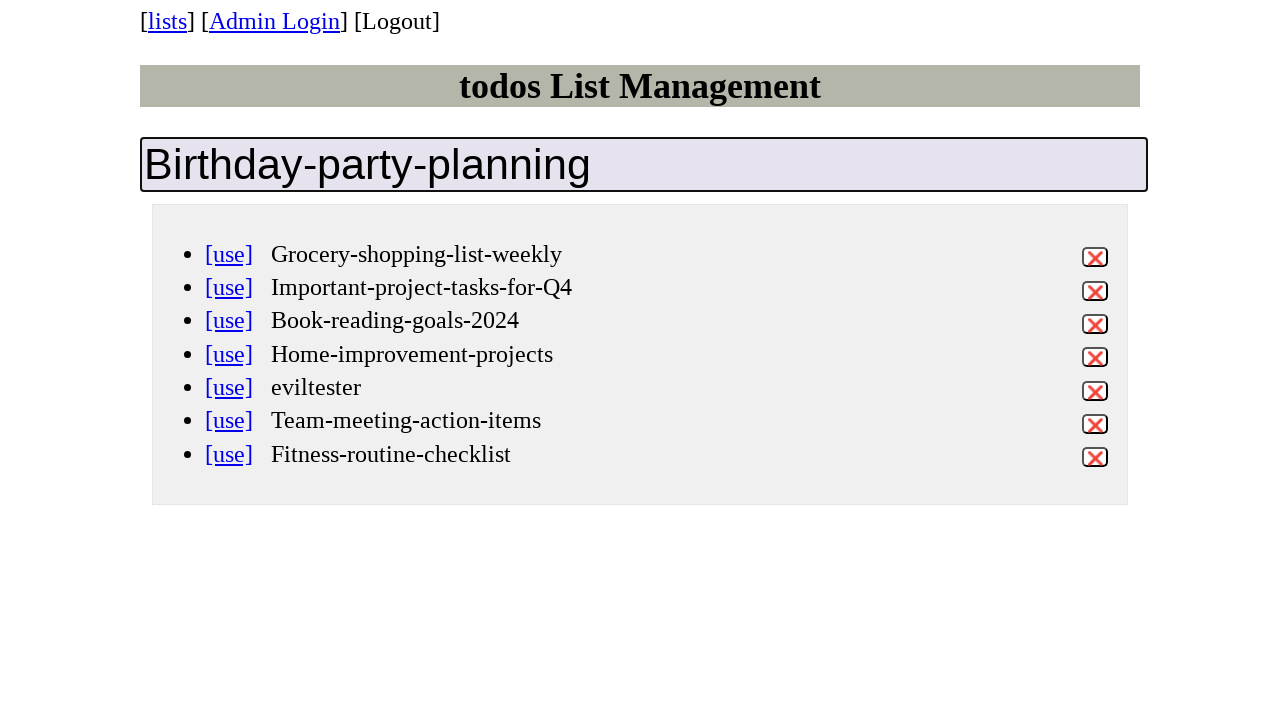

Pressed Enter to create todo list 'Birthday-party-planning' on .new-todo-list
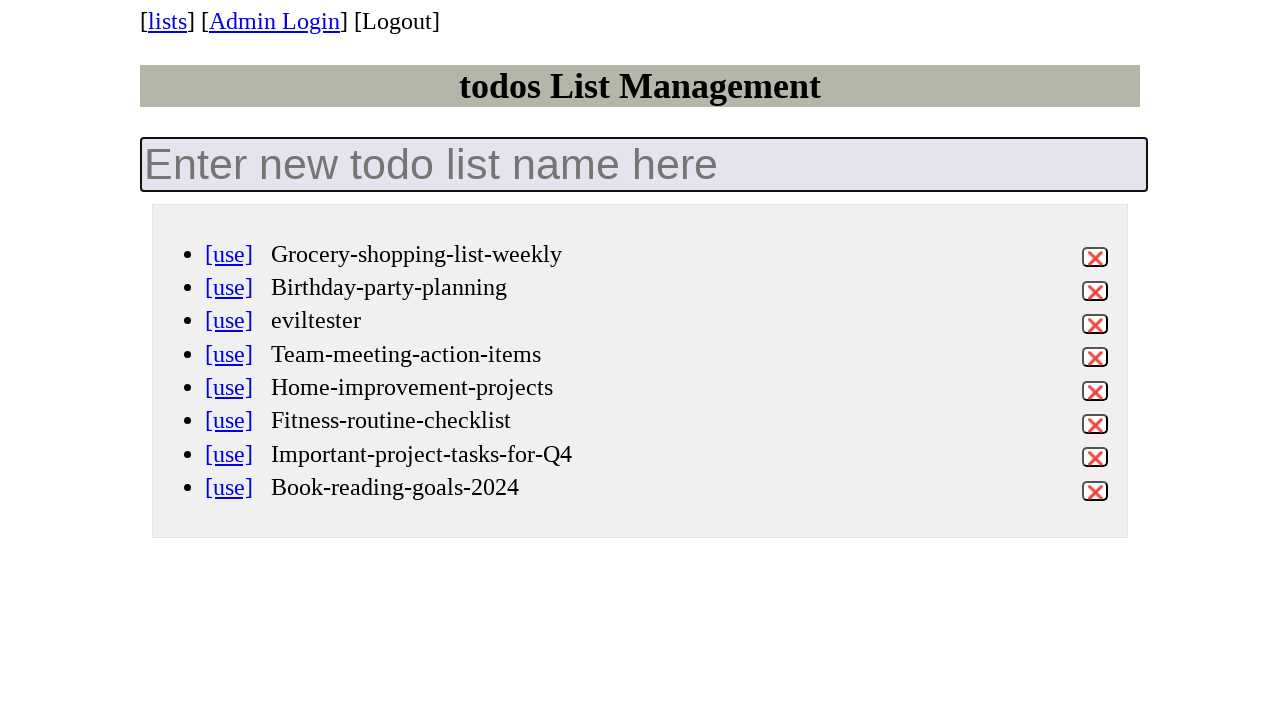

Filled new todo list input with 'Travel-packing-essentials' on .new-todo-list
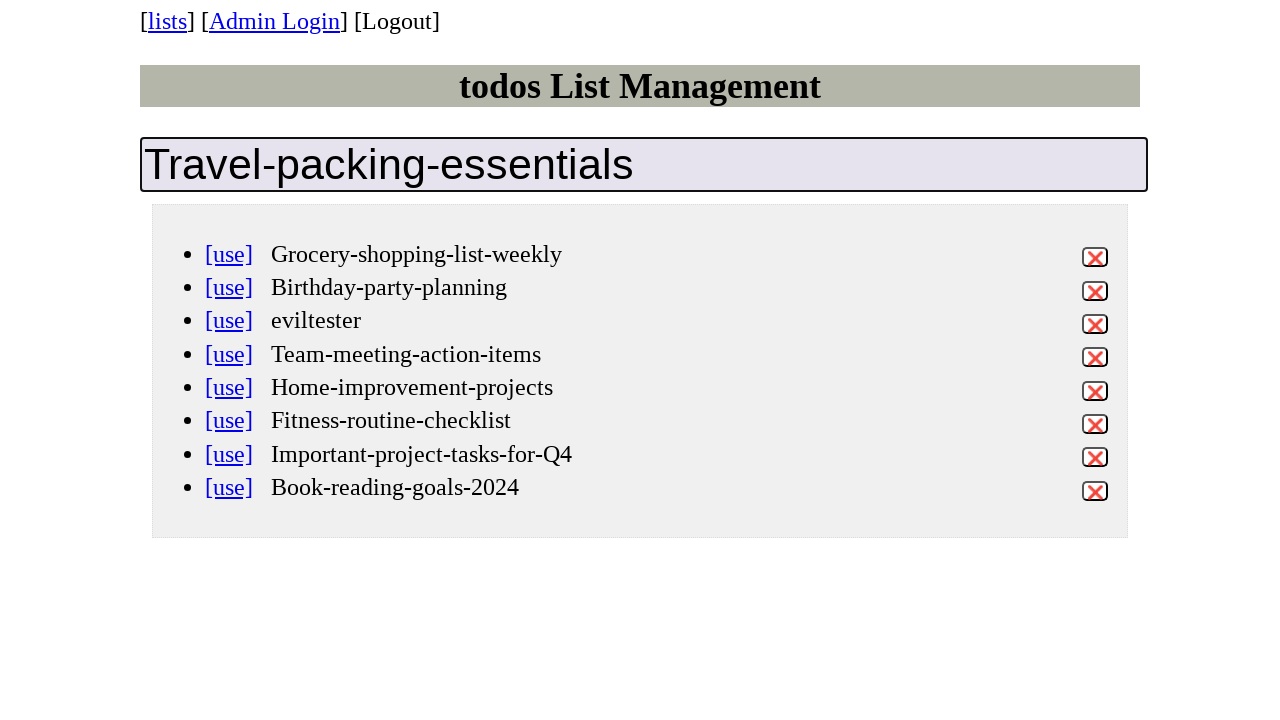

Pressed Enter to create todo list 'Travel-packing-essentials' on .new-todo-list
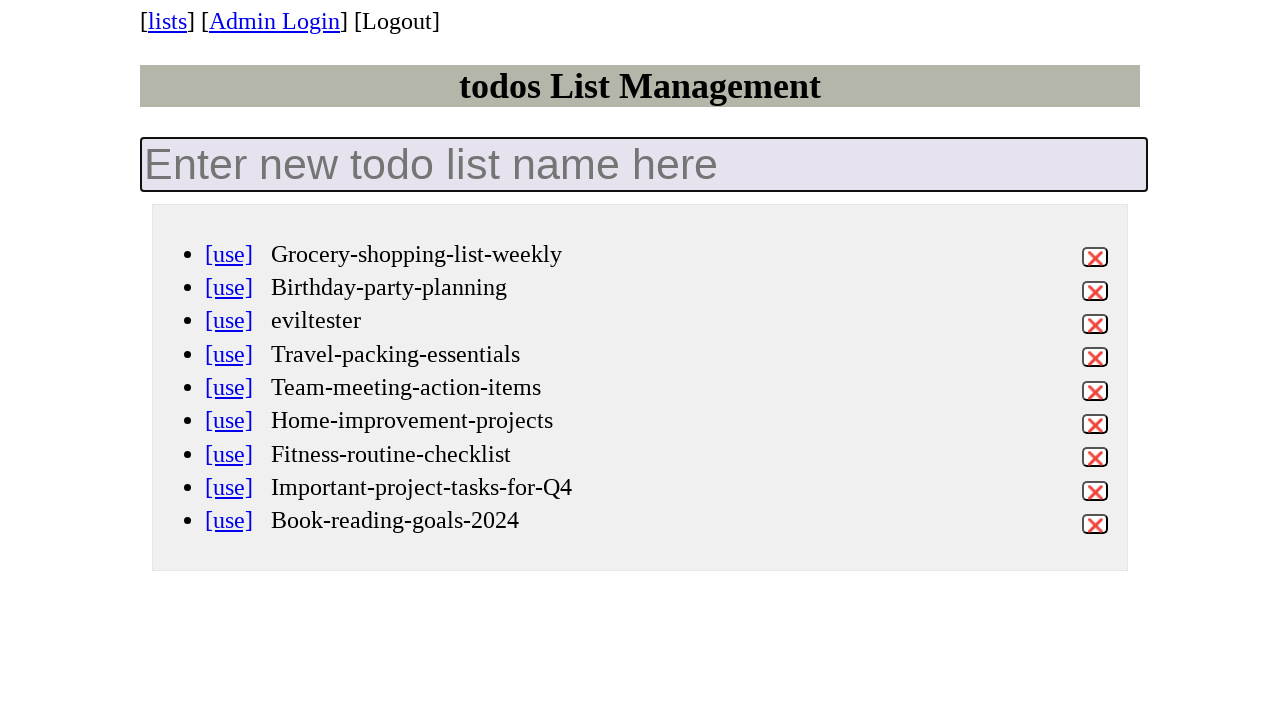

Filled new todo list input with 'Learning-python-milestones' on .new-todo-list
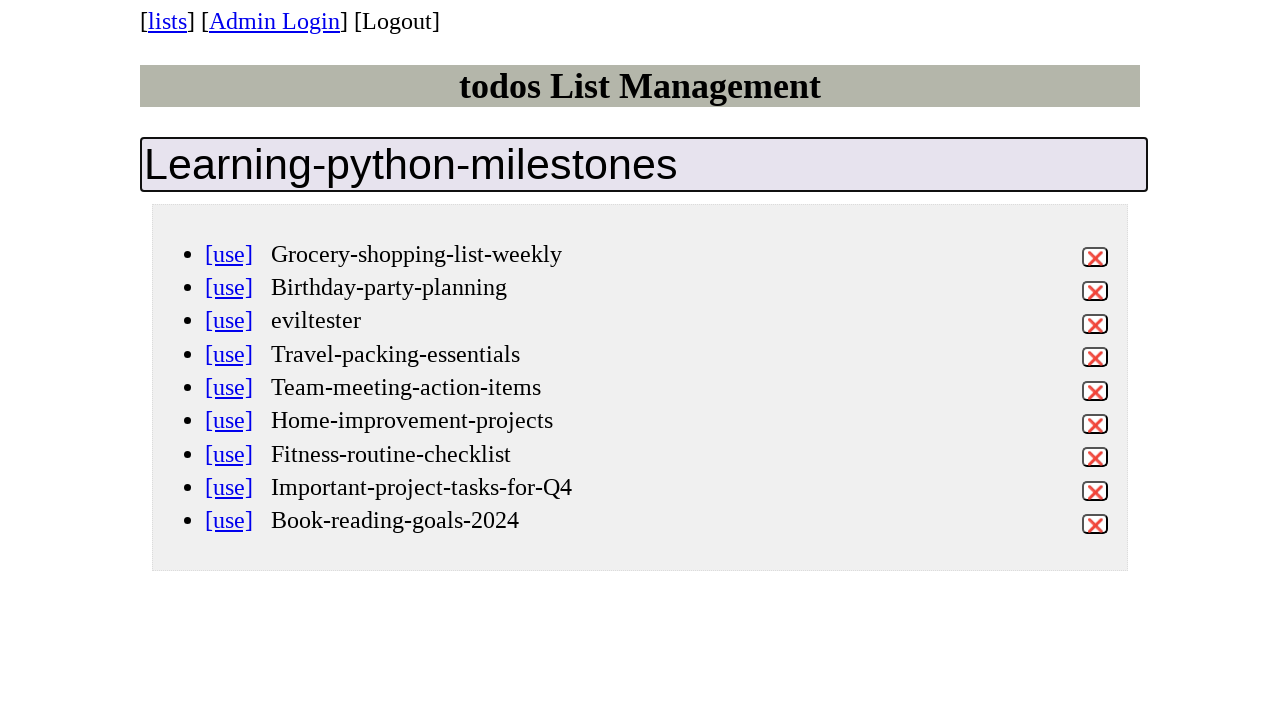

Pressed Enter to create todo list 'Learning-python-milestones' on .new-todo-list
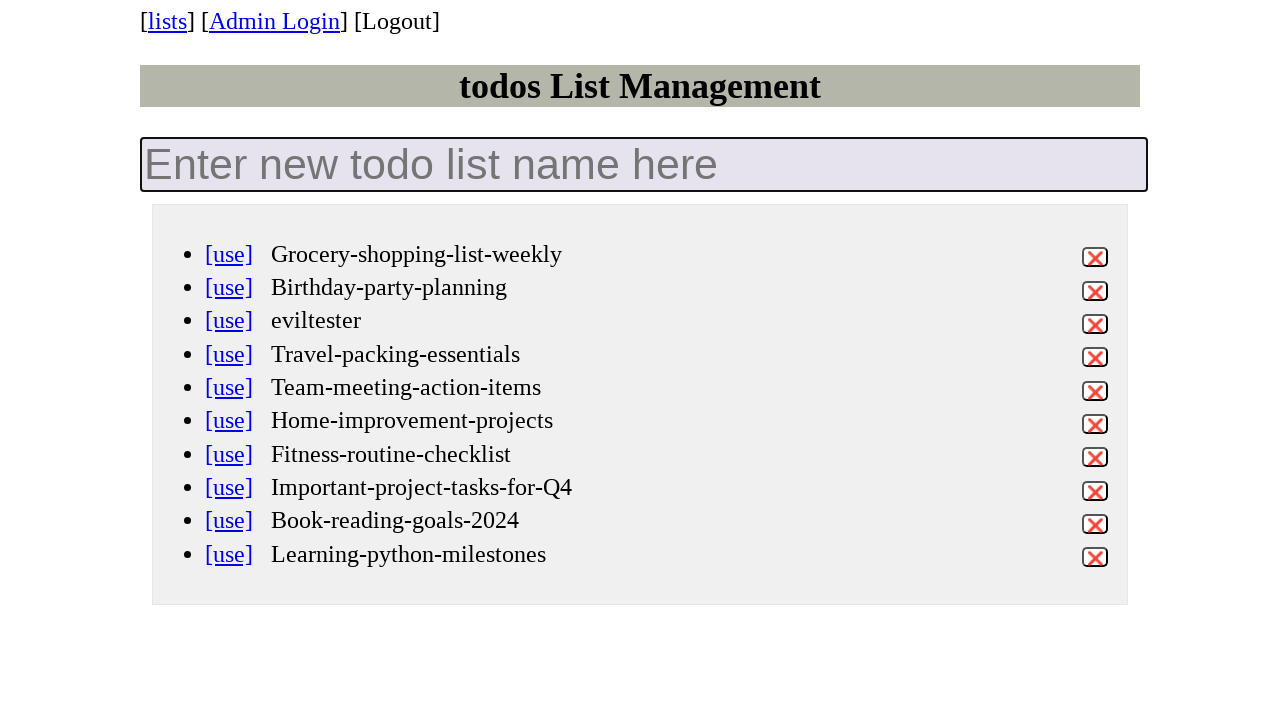

Filled new todo list input with 'Garden-maintenance-schedule' on .new-todo-list
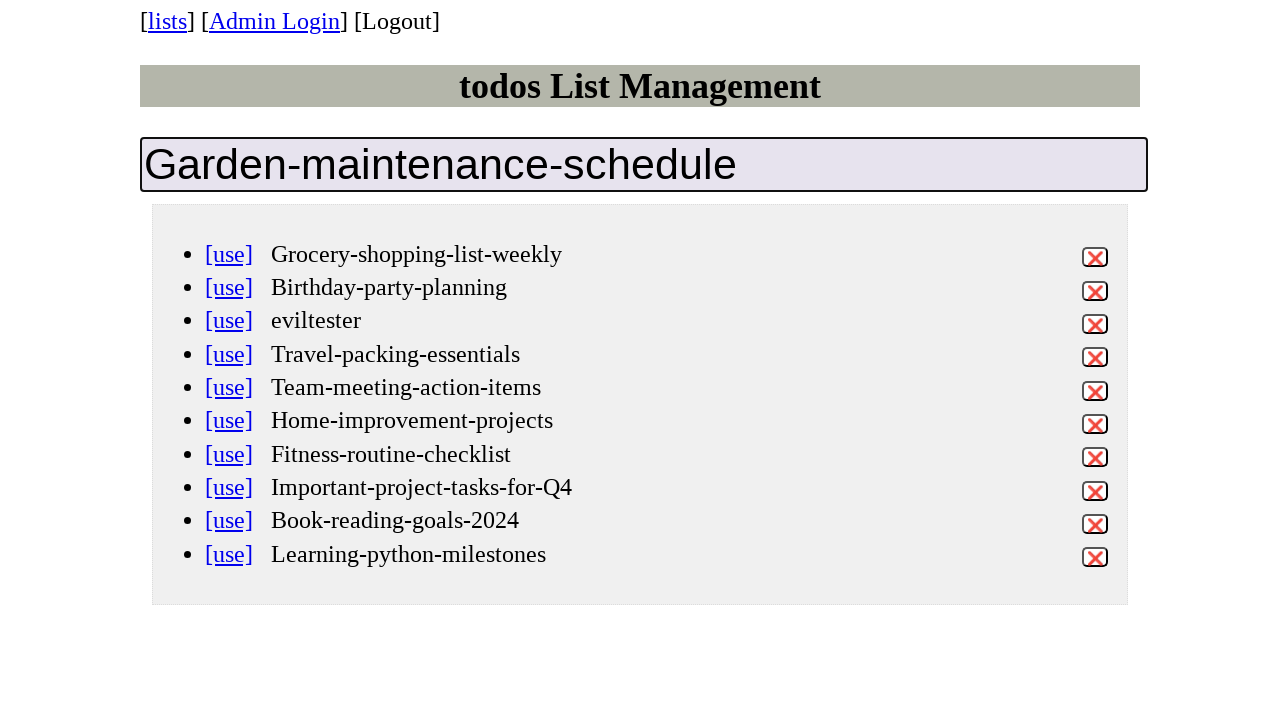

Pressed Enter to create todo list 'Garden-maintenance-schedule' on .new-todo-list
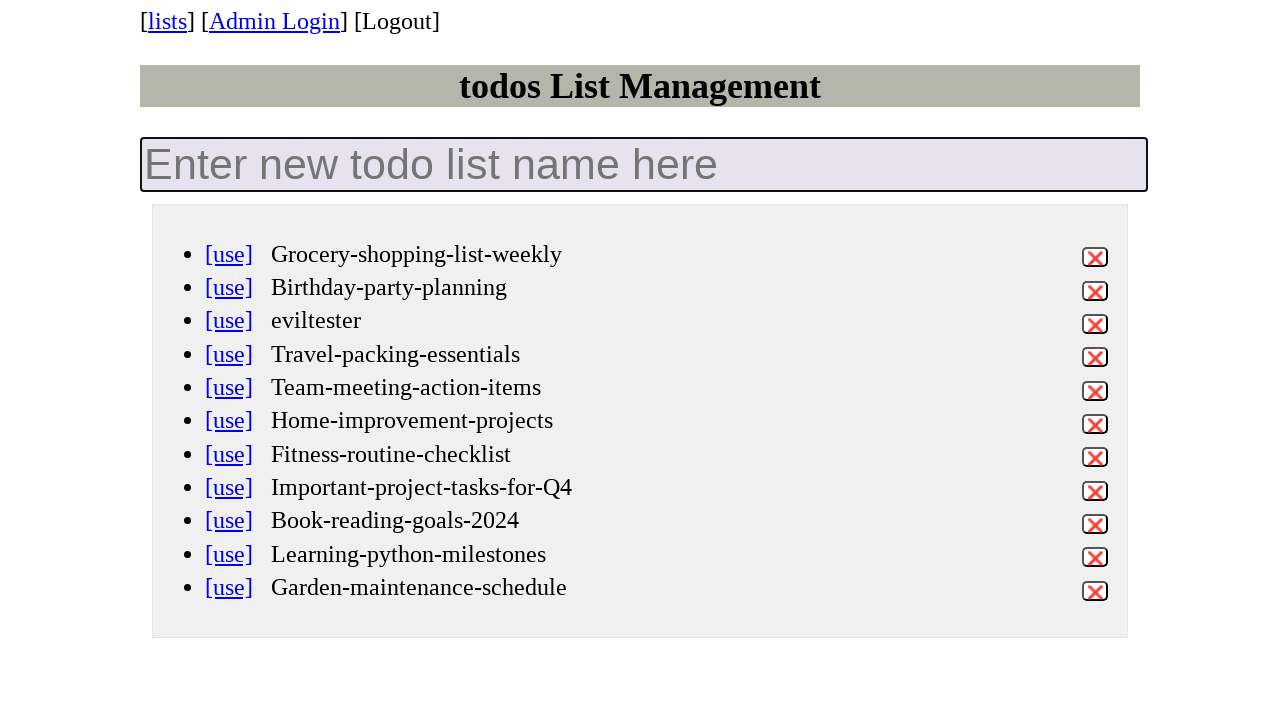

Filled new todo list input with 'Client-feedback-followup' on .new-todo-list
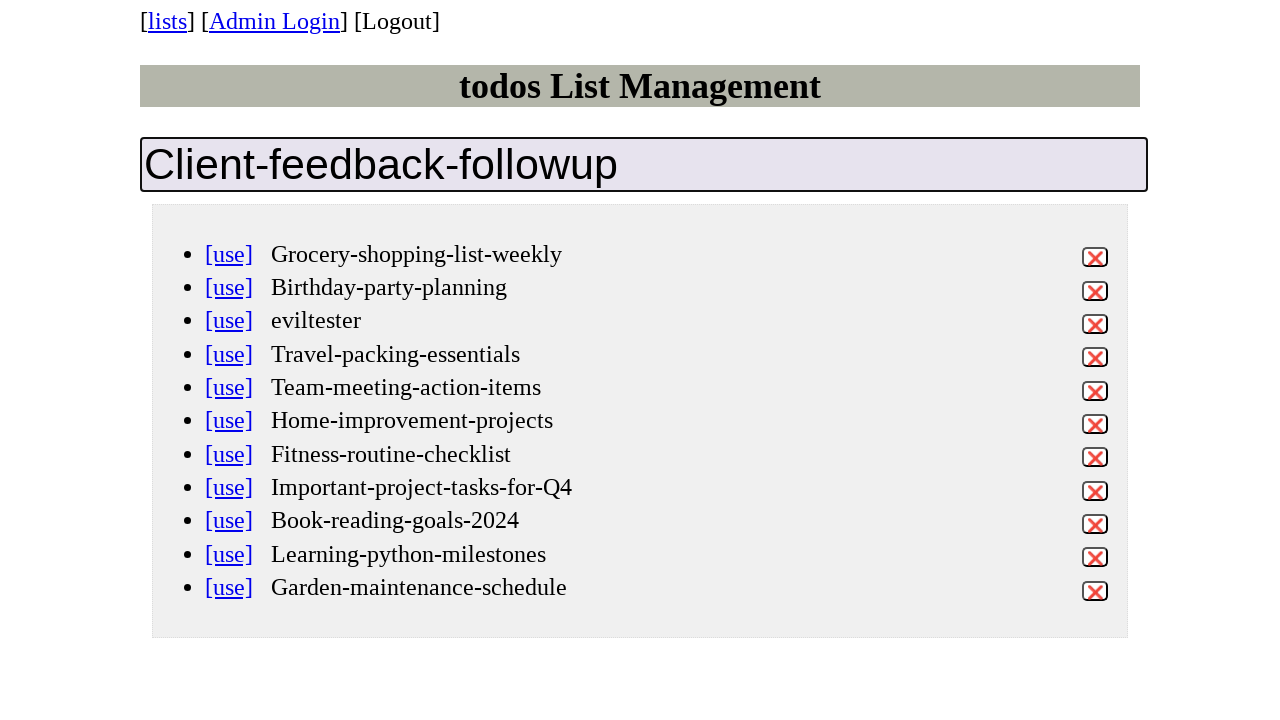

Pressed Enter to create todo list 'Client-feedback-followup' on .new-todo-list
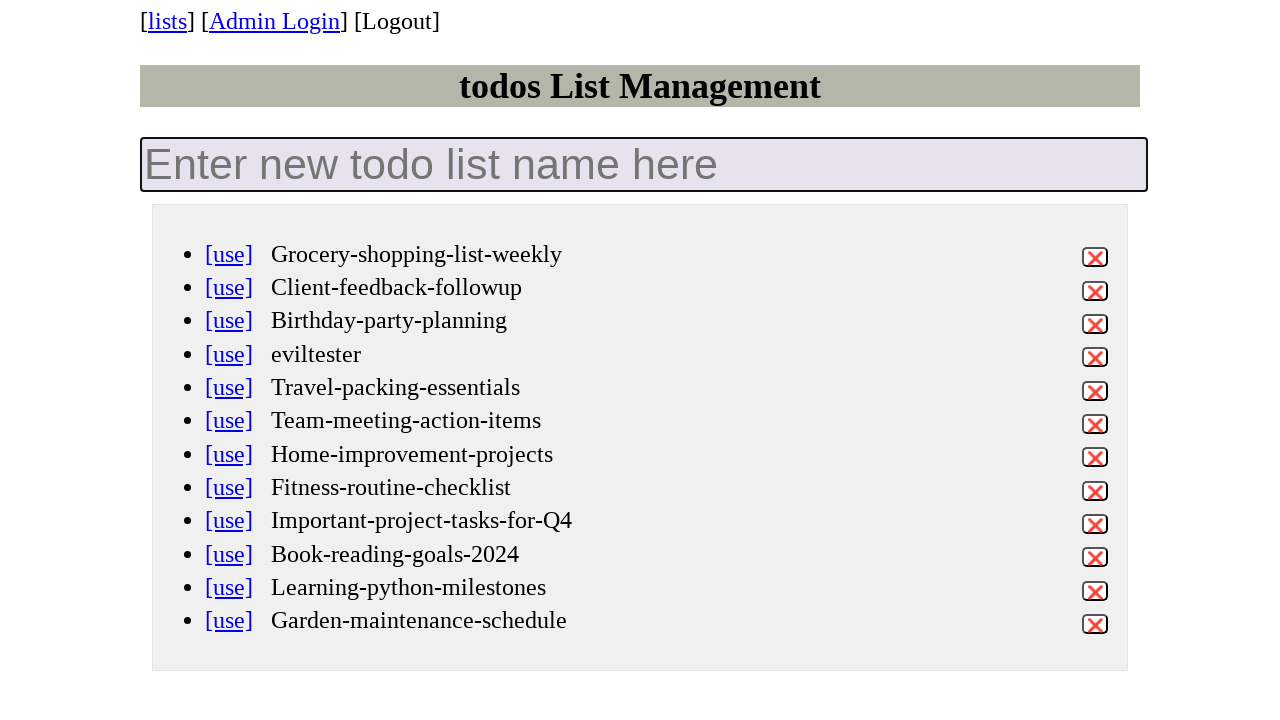

Filled new todo list input with 'Recipe-ideas-to-try' on .new-todo-list
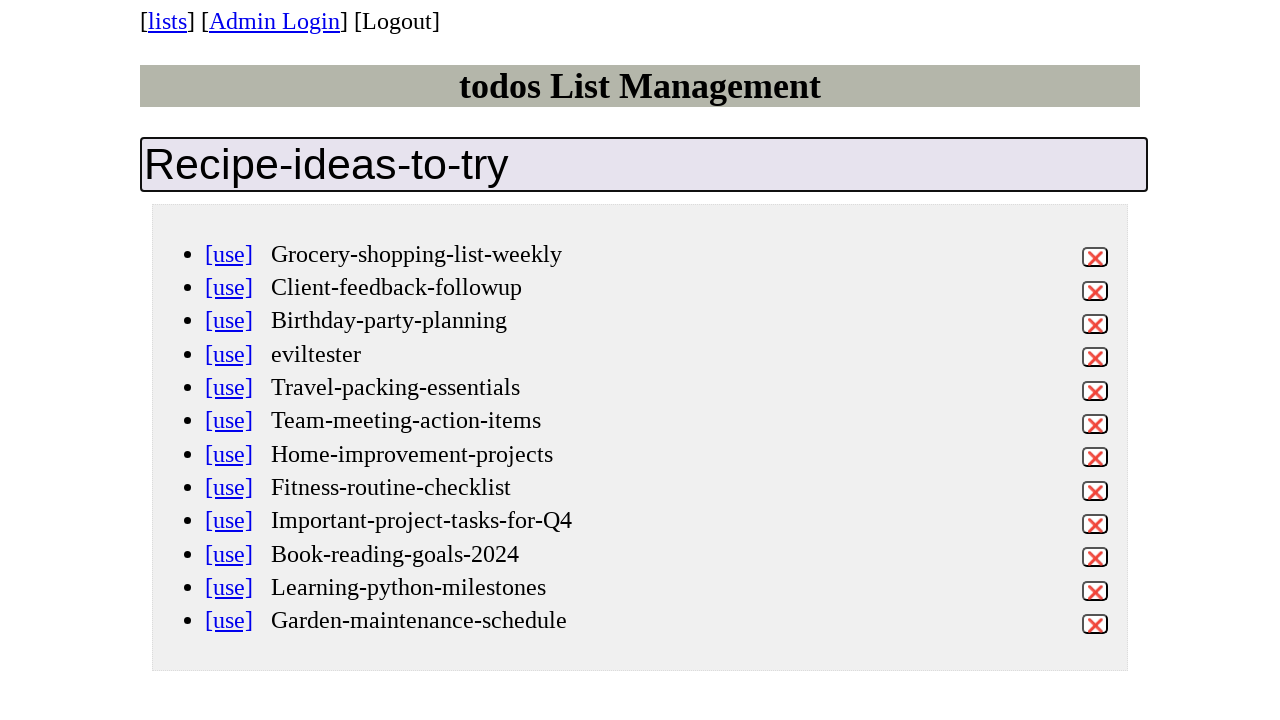

Pressed Enter to create todo list 'Recipe-ideas-to-try' on .new-todo-list
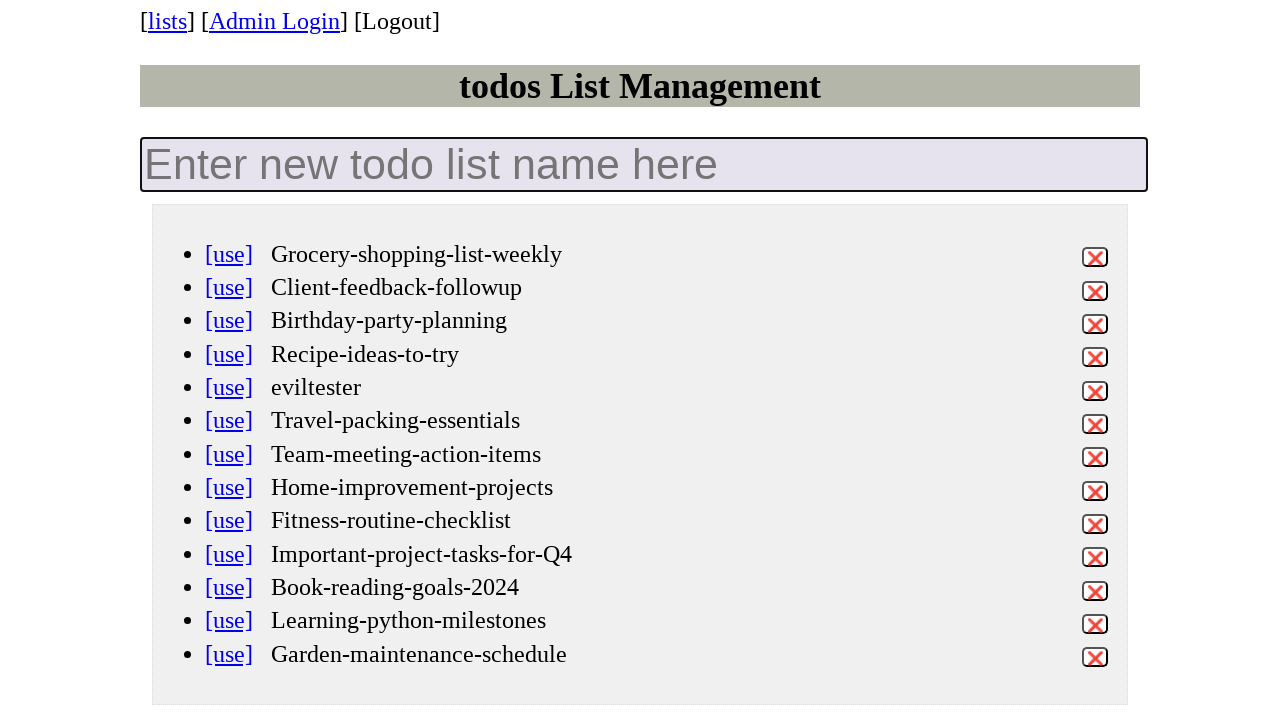

Filled new todo list input with 'Movie-watchlist-weekend' on .new-todo-list
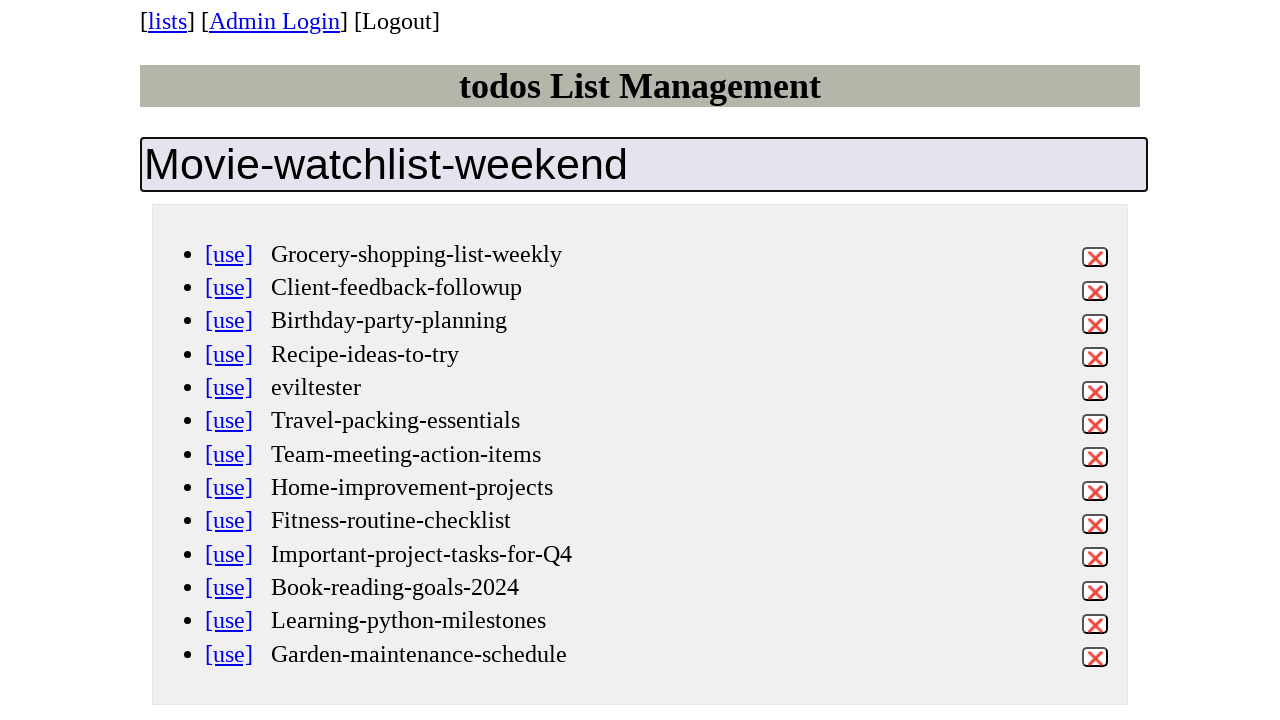

Pressed Enter to create todo list 'Movie-watchlist-weekend' on .new-todo-list
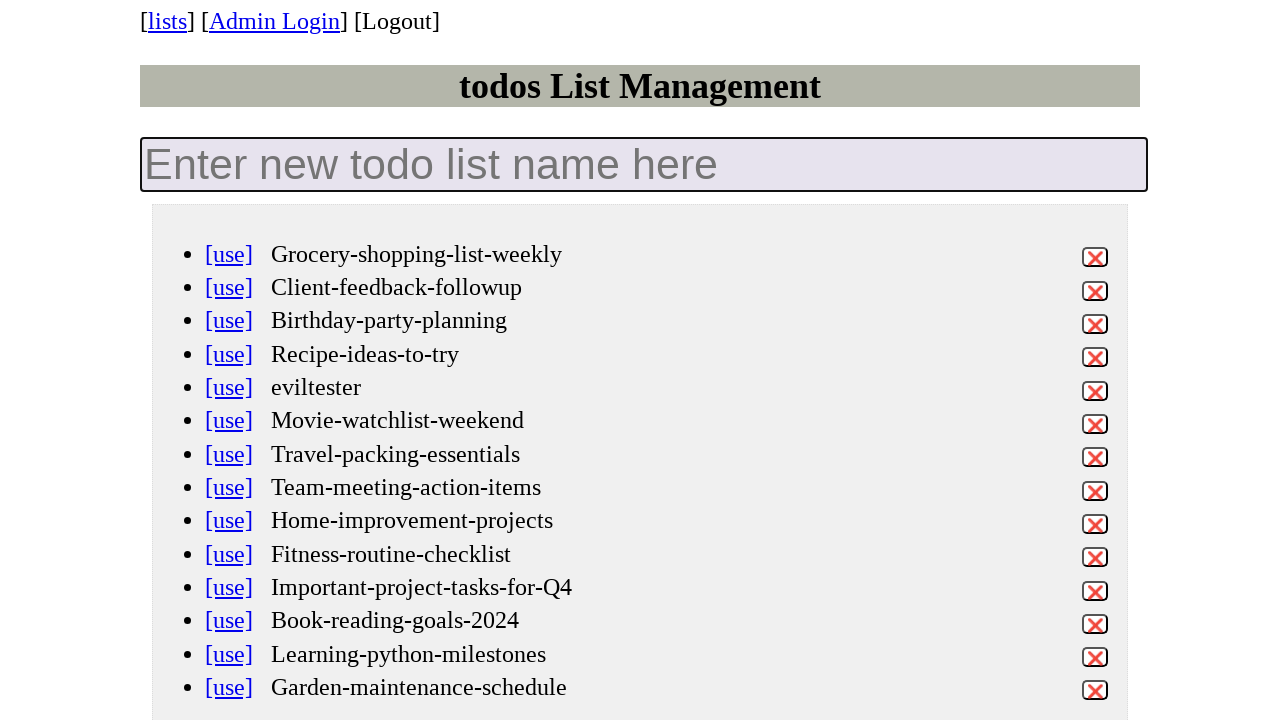

Filled new todo list input with 'Budget-tracking-monthly' on .new-todo-list
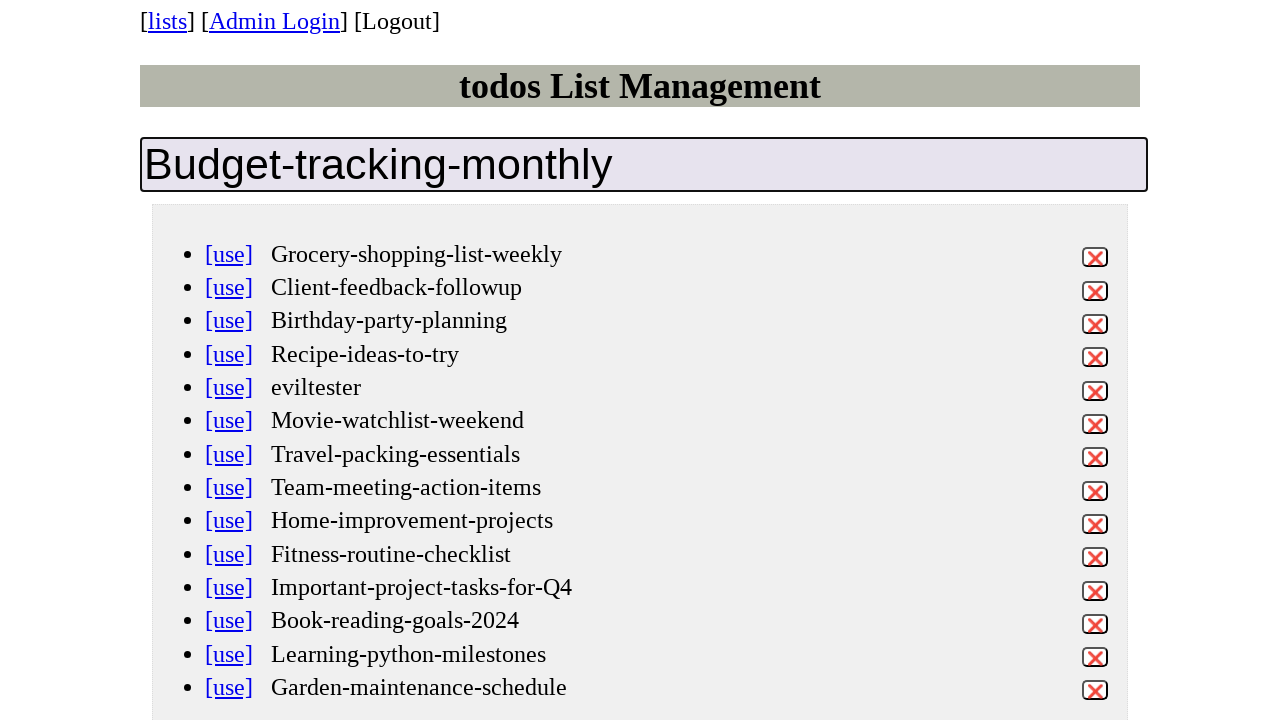

Pressed Enter to create todo list 'Budget-tracking-monthly' on .new-todo-list
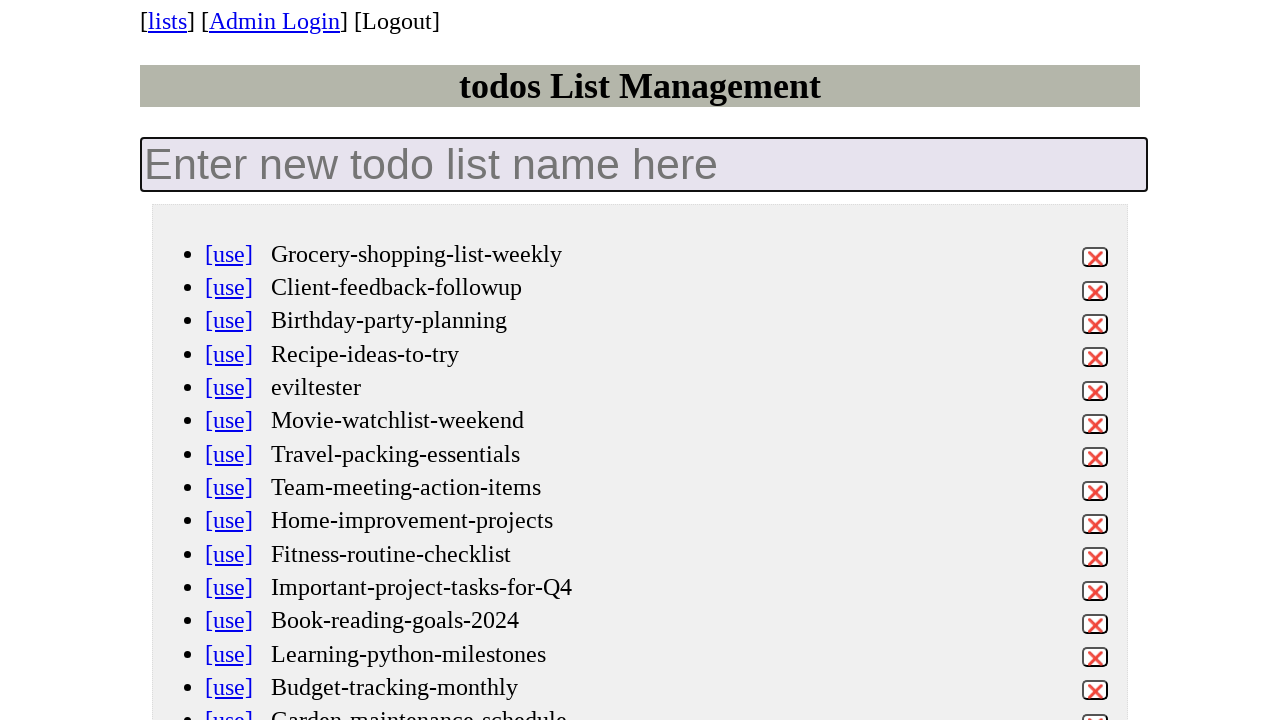

Filled new todo list input with 'Car-maintenance-reminders' on .new-todo-list
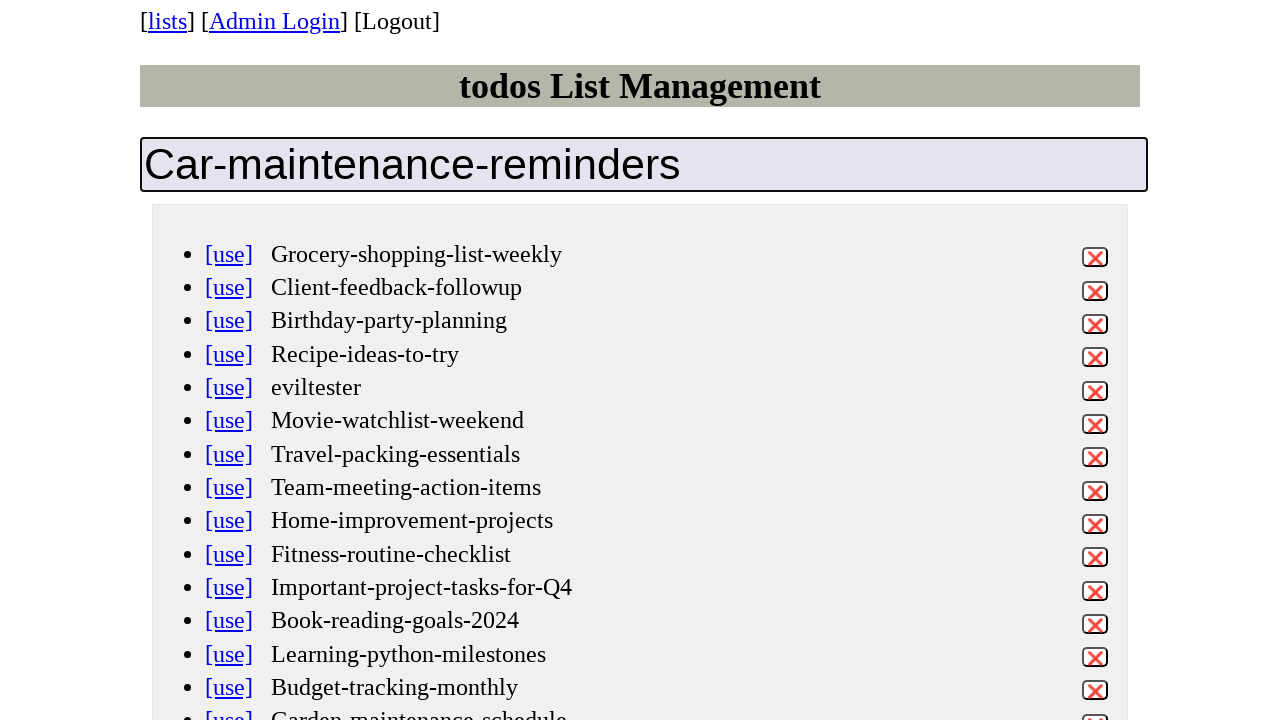

Pressed Enter to create todo list 'Car-maintenance-reminders' on .new-todo-list
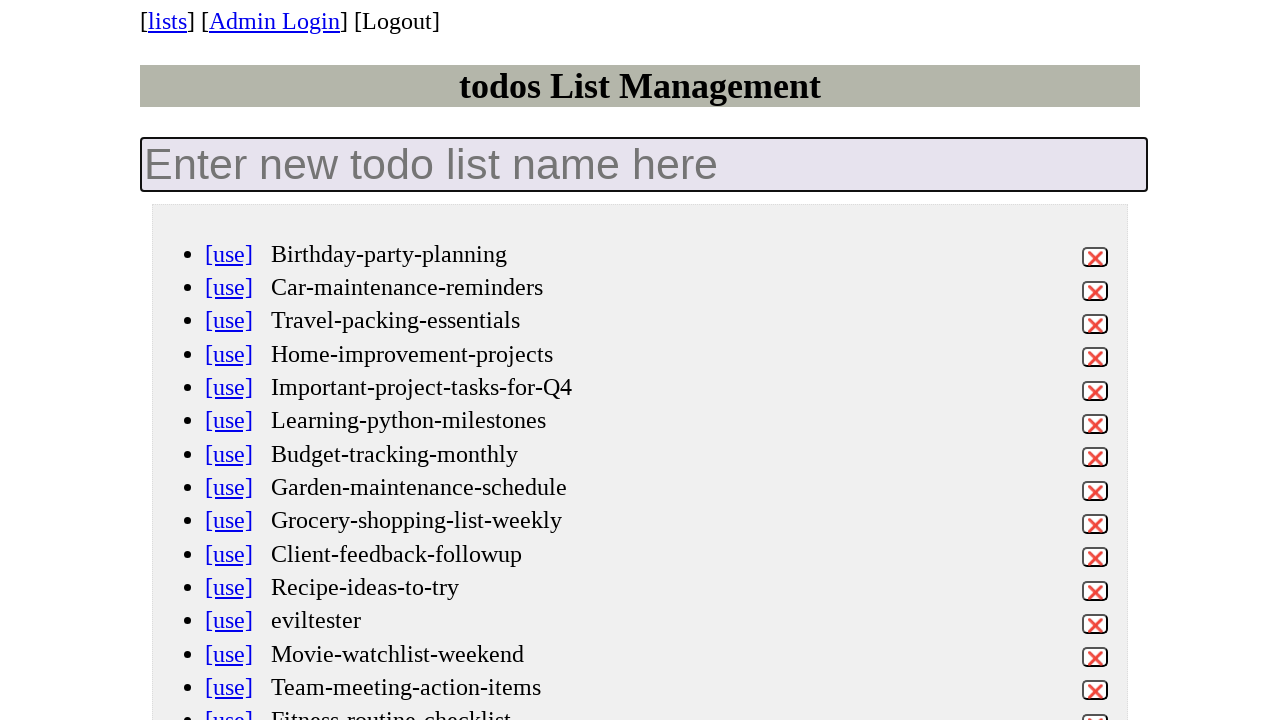

Filled new todo list input with 'Gift-ideas-for-holidays' on .new-todo-list
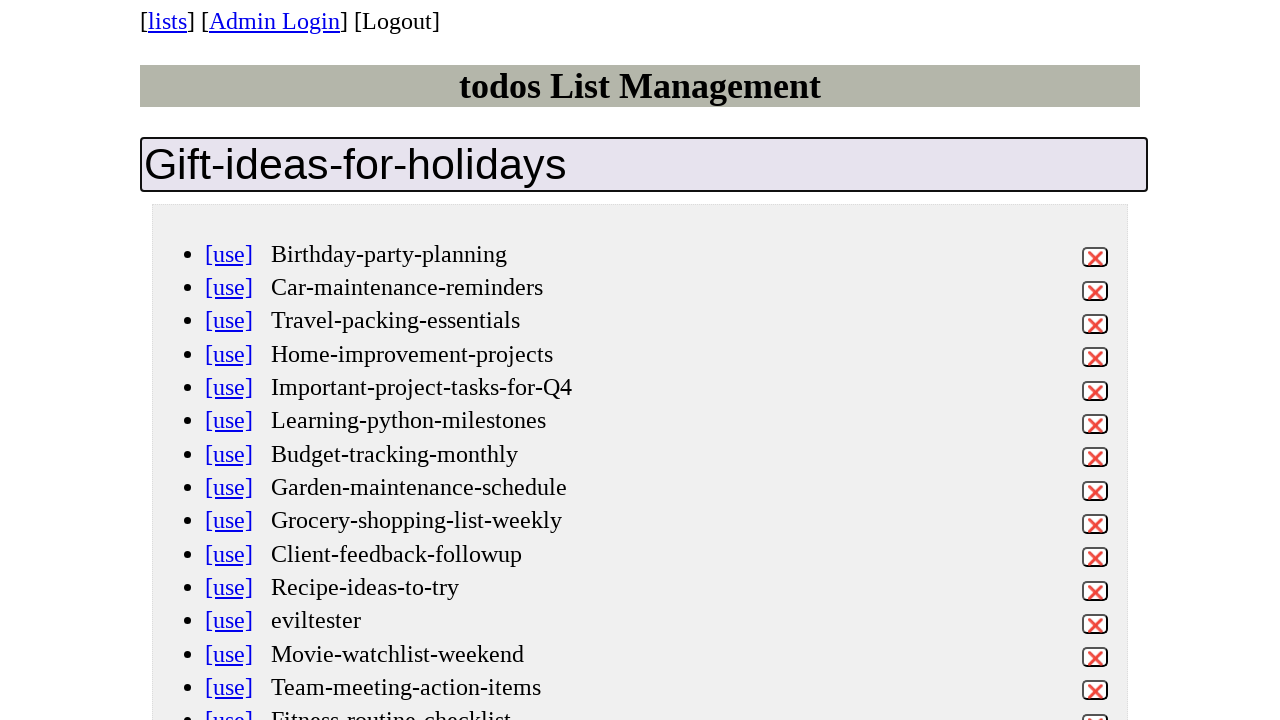

Pressed Enter to create todo list 'Gift-ideas-for-holidays' on .new-todo-list
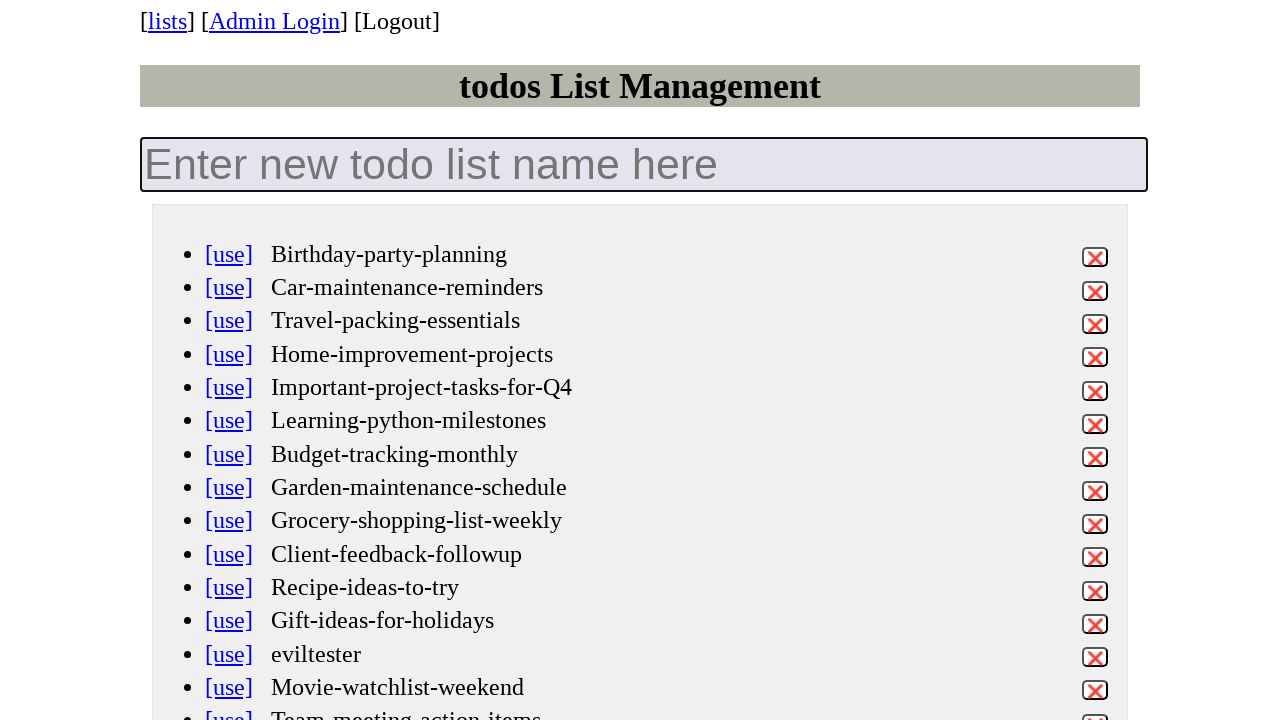

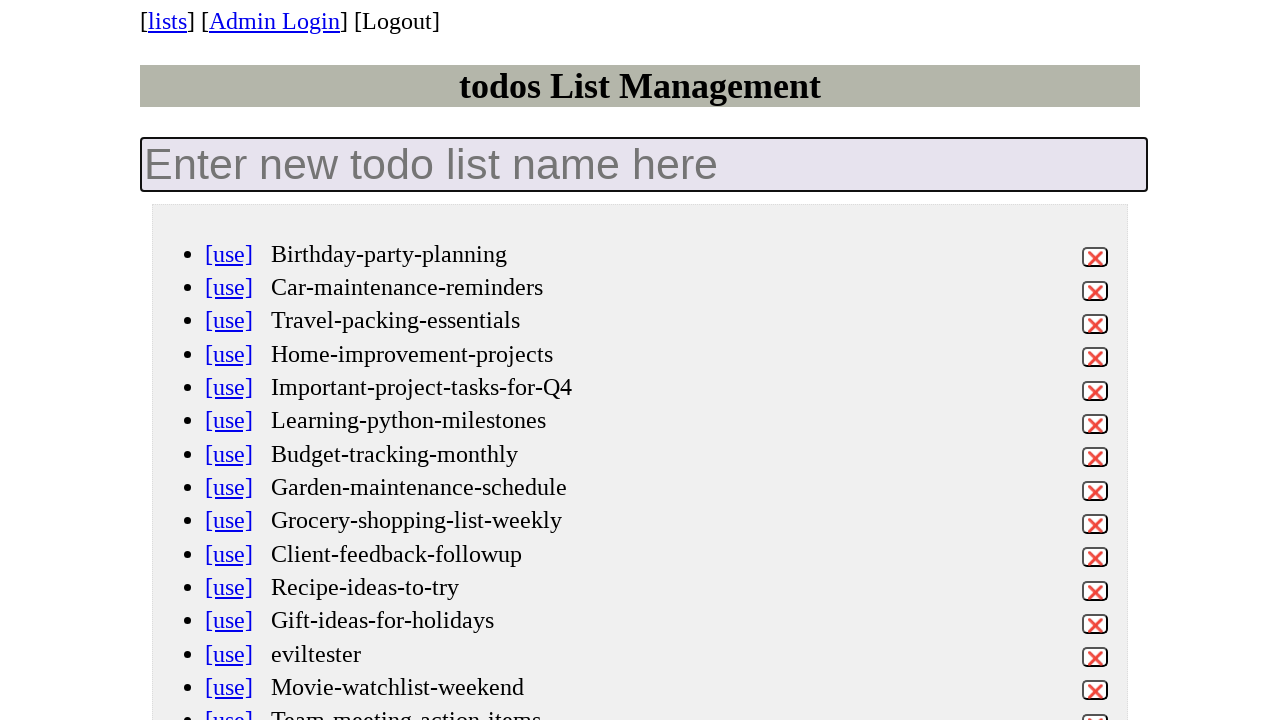